Tests that submitting an empty ZIP code field displays an appropriate error message

Starting URL: https://www.sharelane.com/cgi-bin/register.py

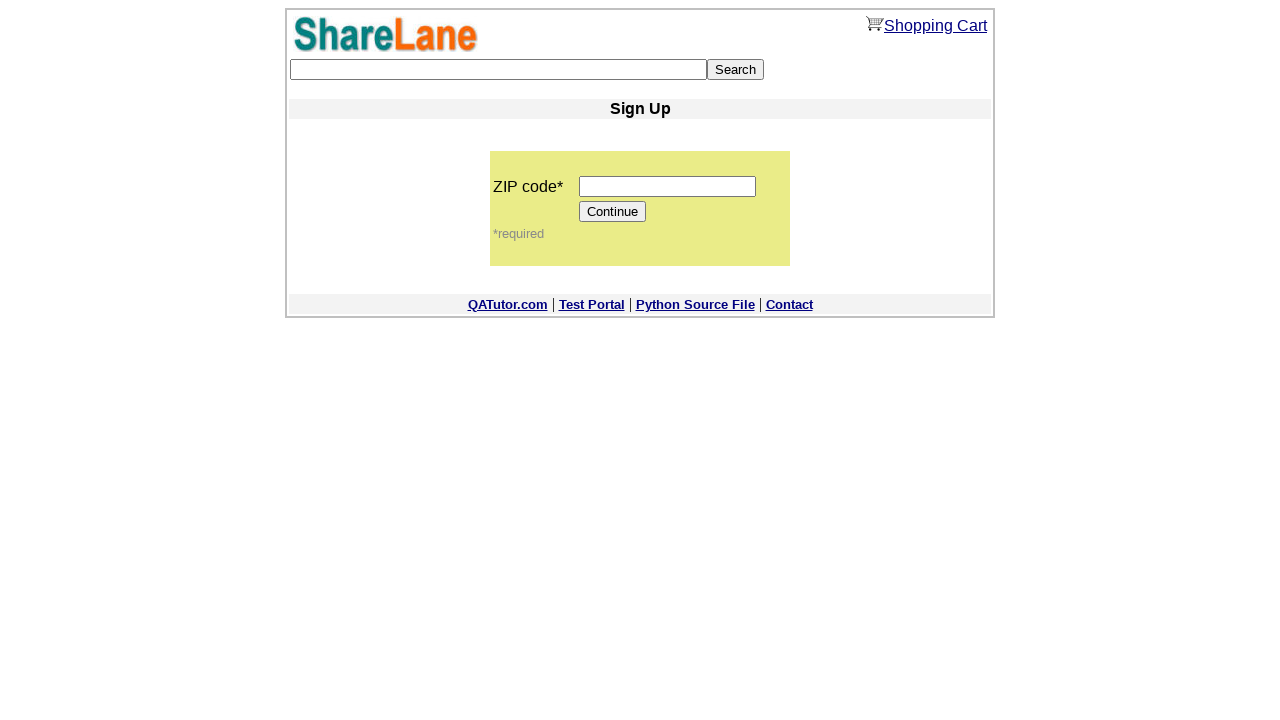

Clicked Continue button without entering ZIP code at (613, 212) on input[value='Continue']
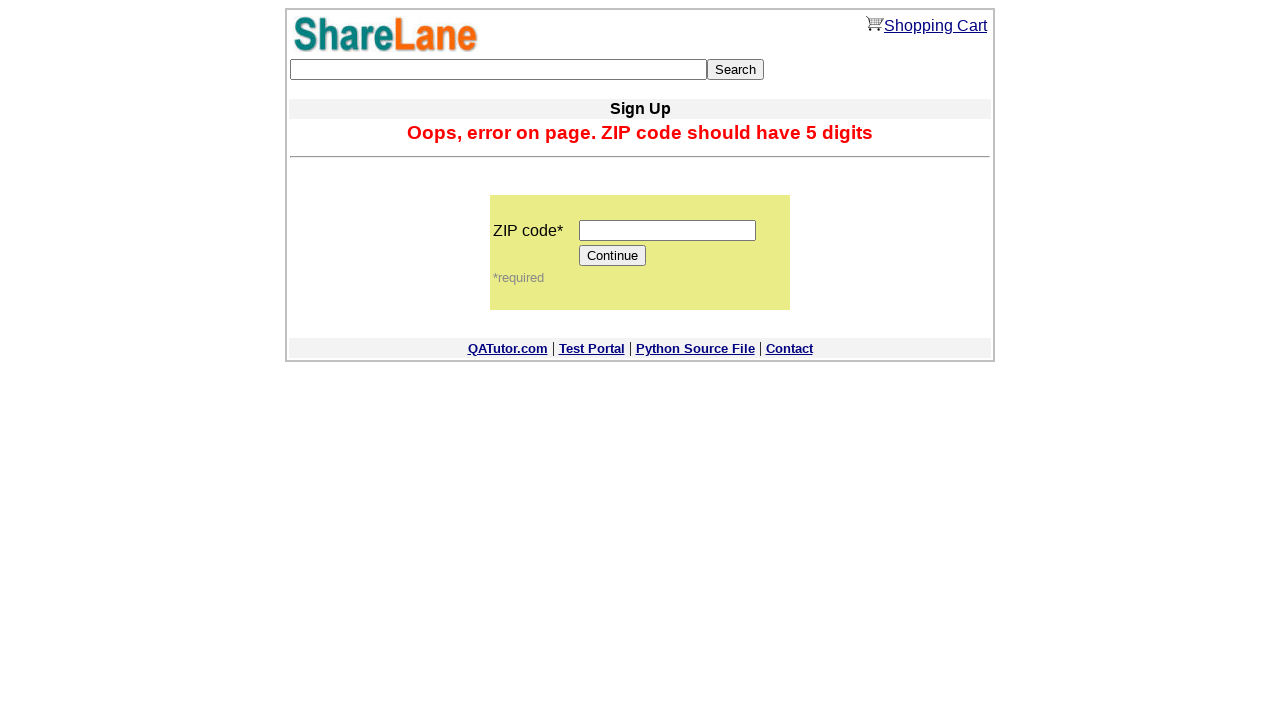

Error message element loaded
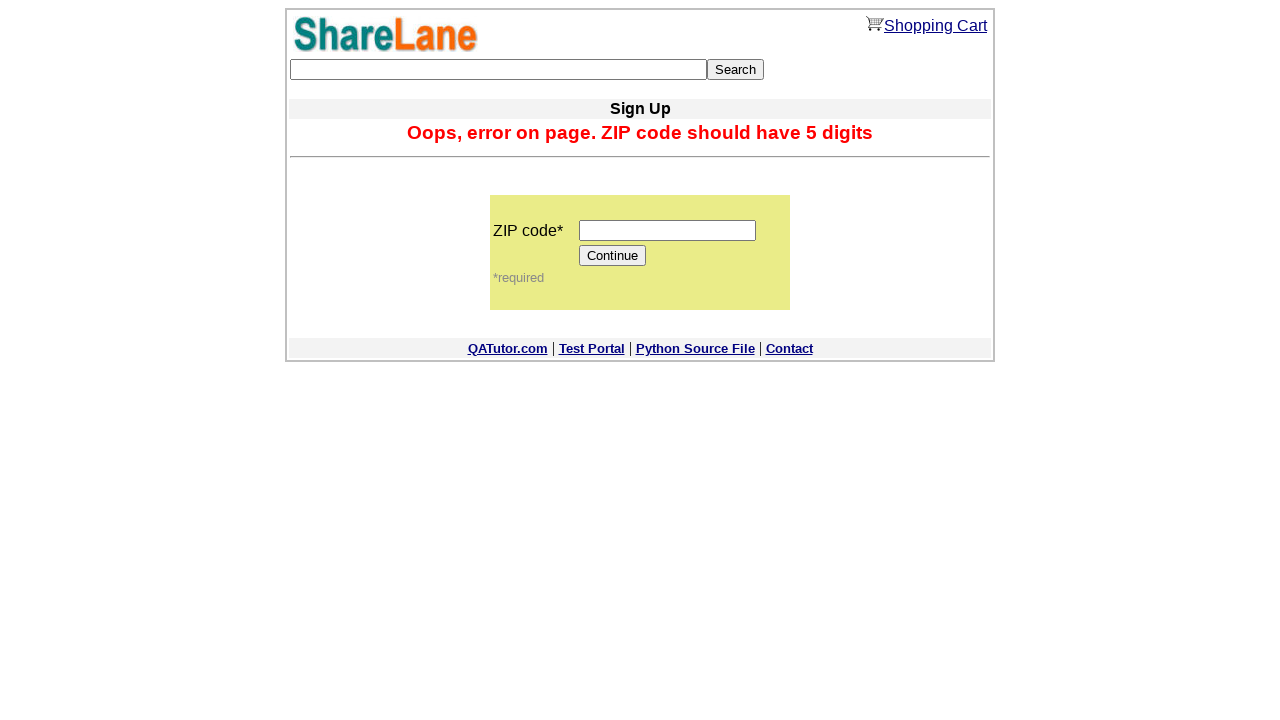

Retrieved error message text
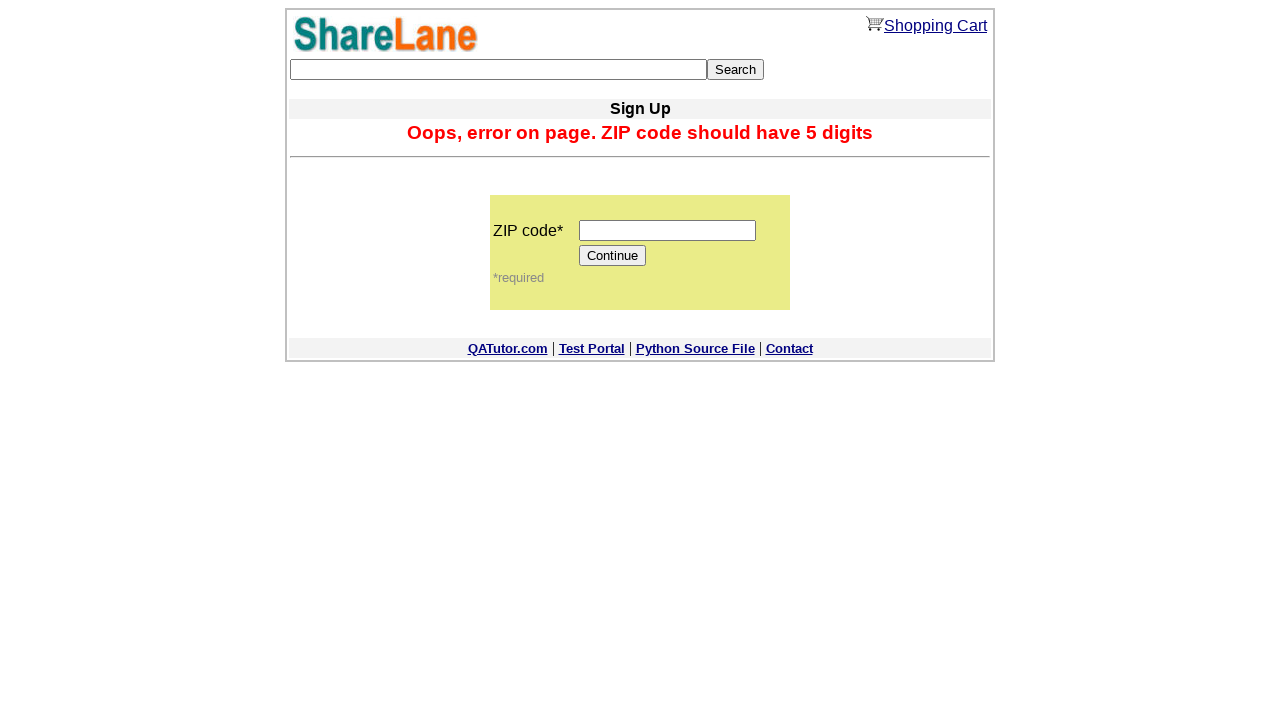

Verified error message matches expected text: 'Oops, error on page. ZIP code should have 5 digits'
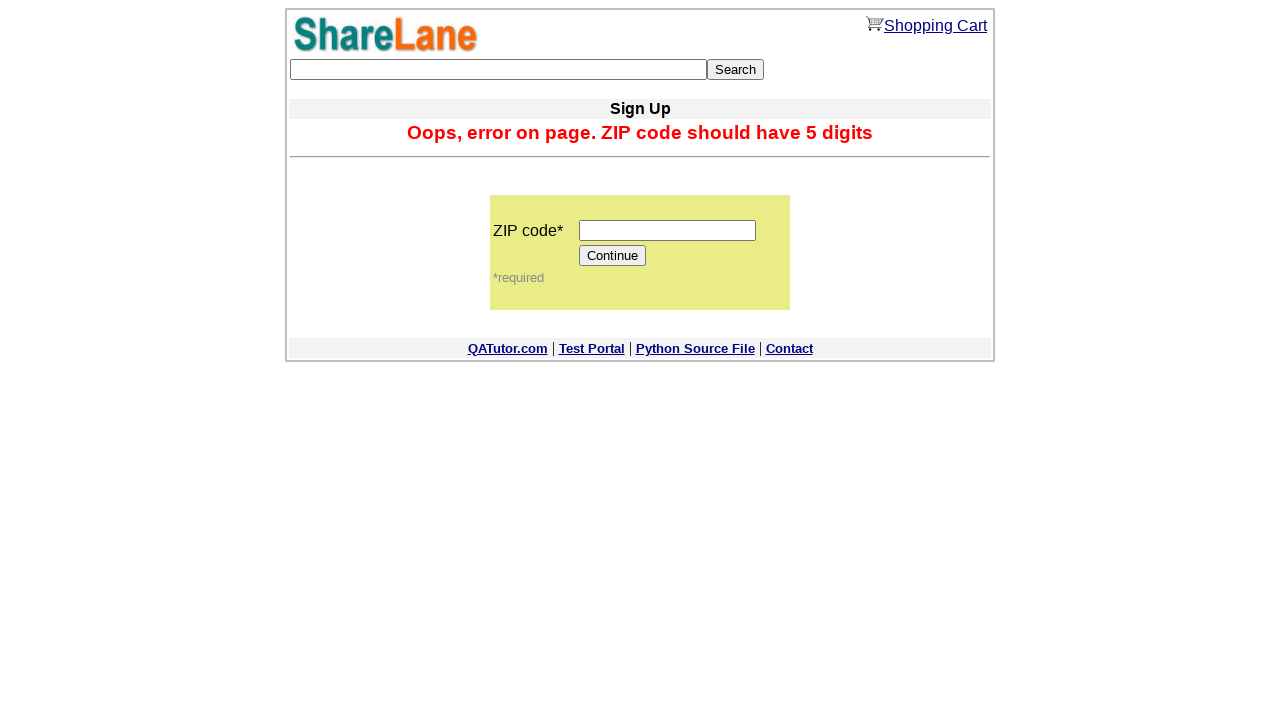

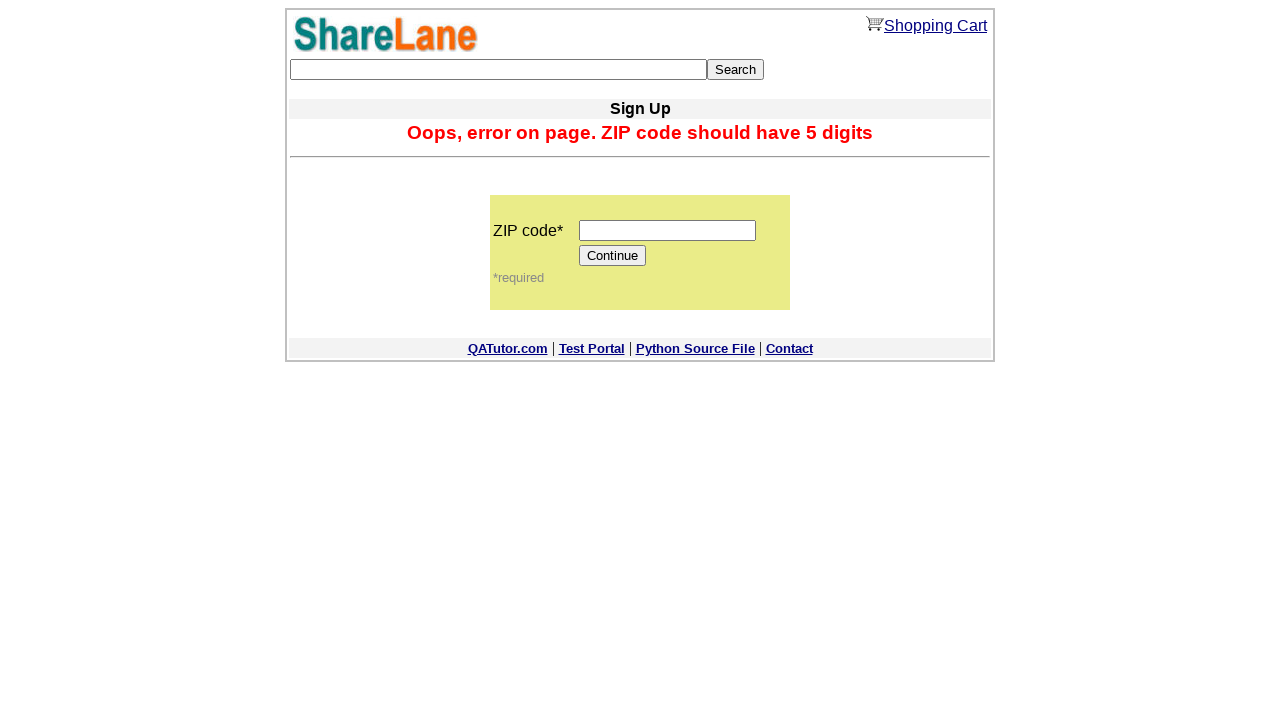